Tests navigation to the Resizable page by clicking the Resizable link and verifying the page header displays correctly

Starting URL: https://jqueryui.com/menu/

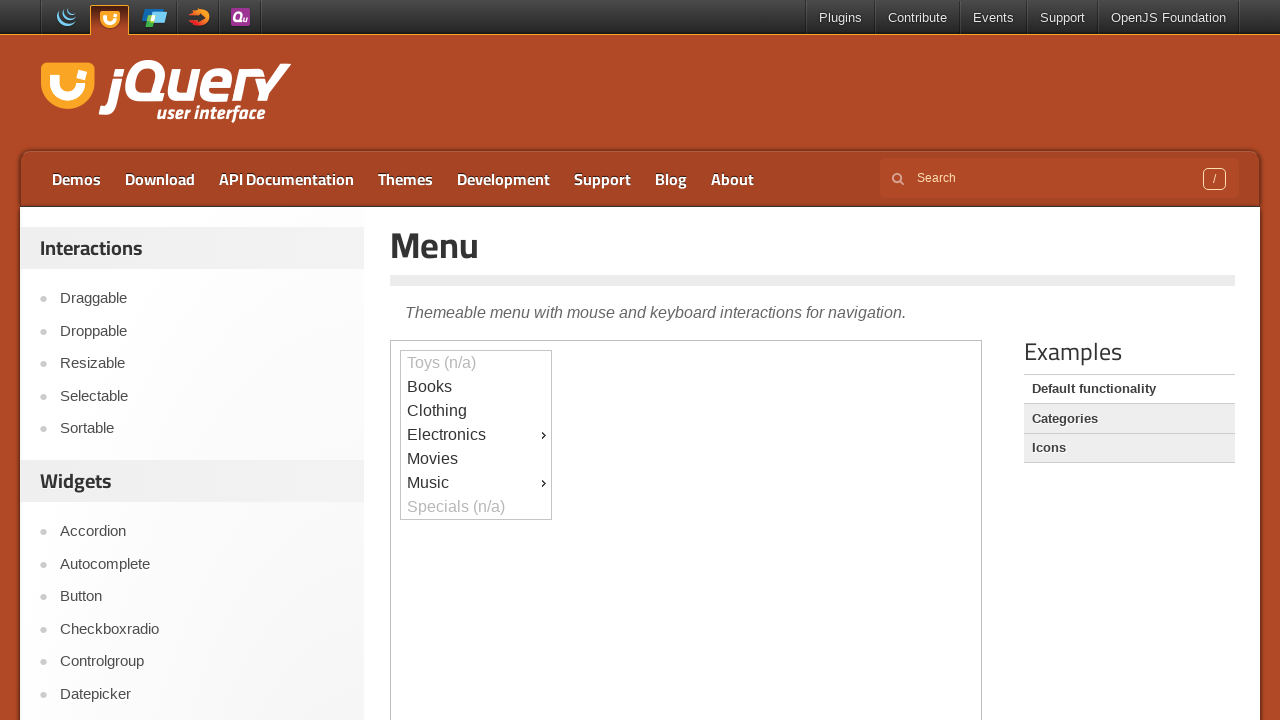

Clicked on the Resizable link in the navigation at (202, 364) on a:text('Resizable')
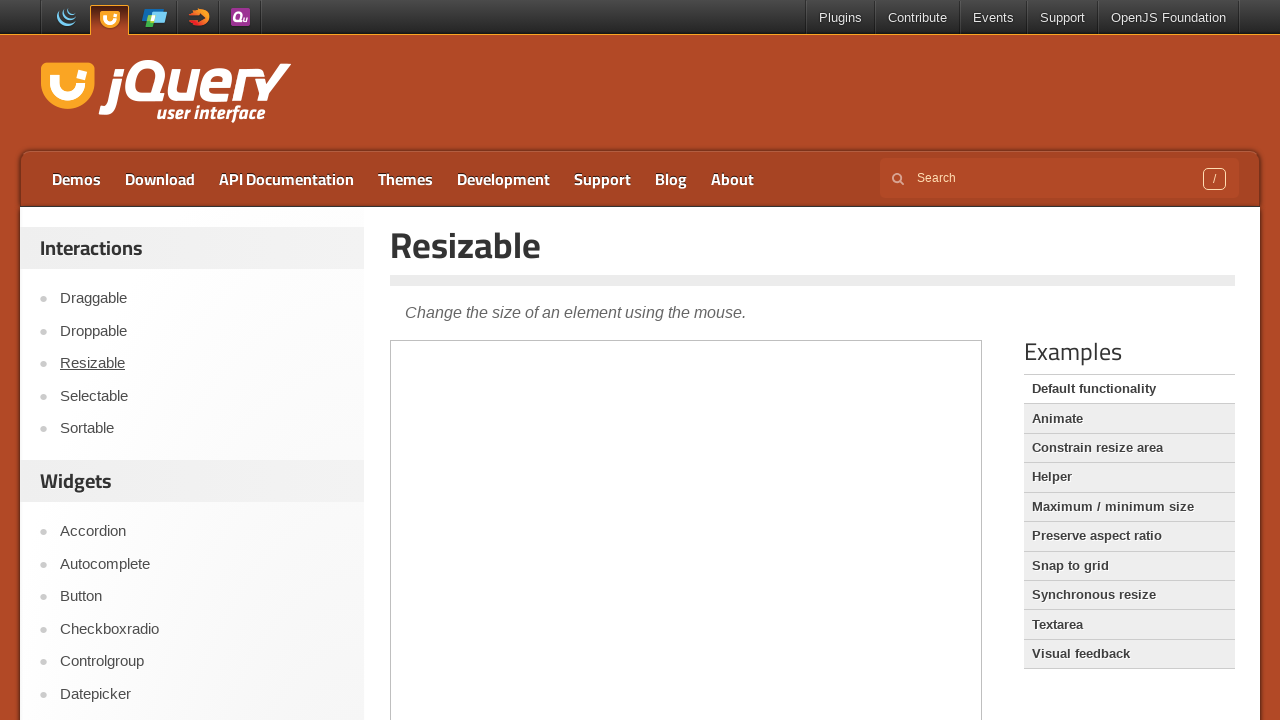

Waited for Resizable header to be displayed
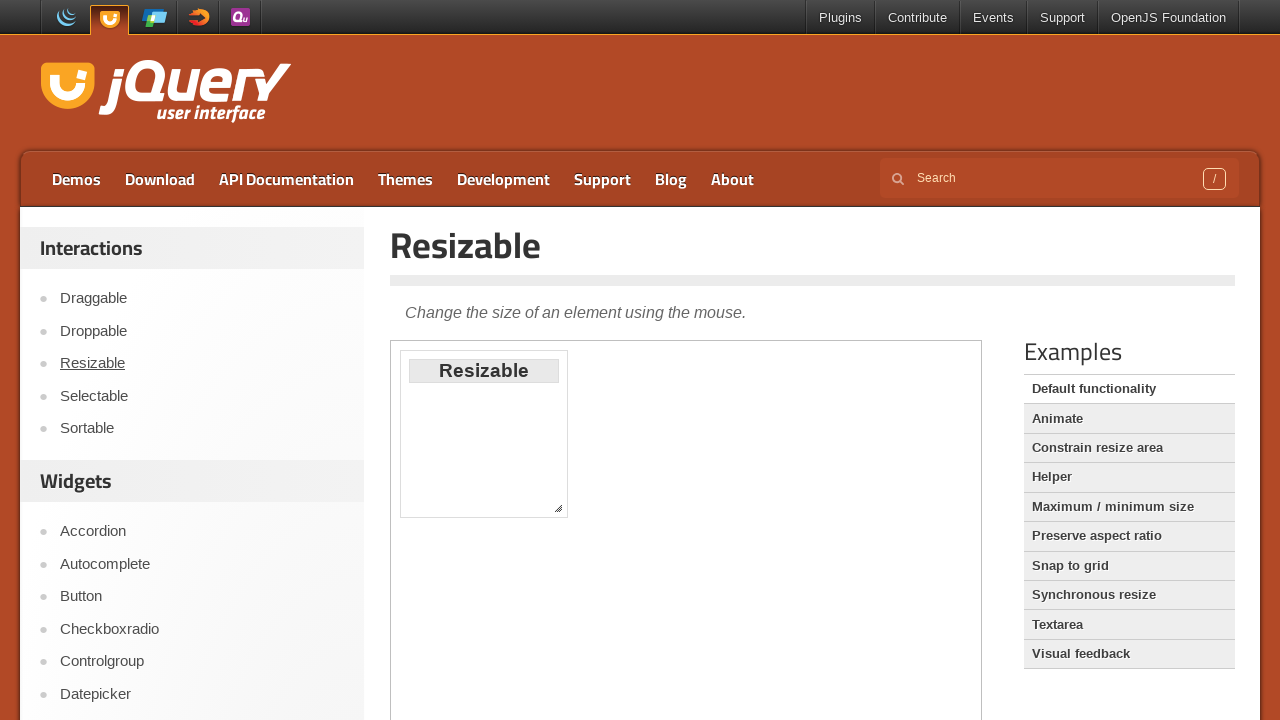

Retrieved text content from Resizable header
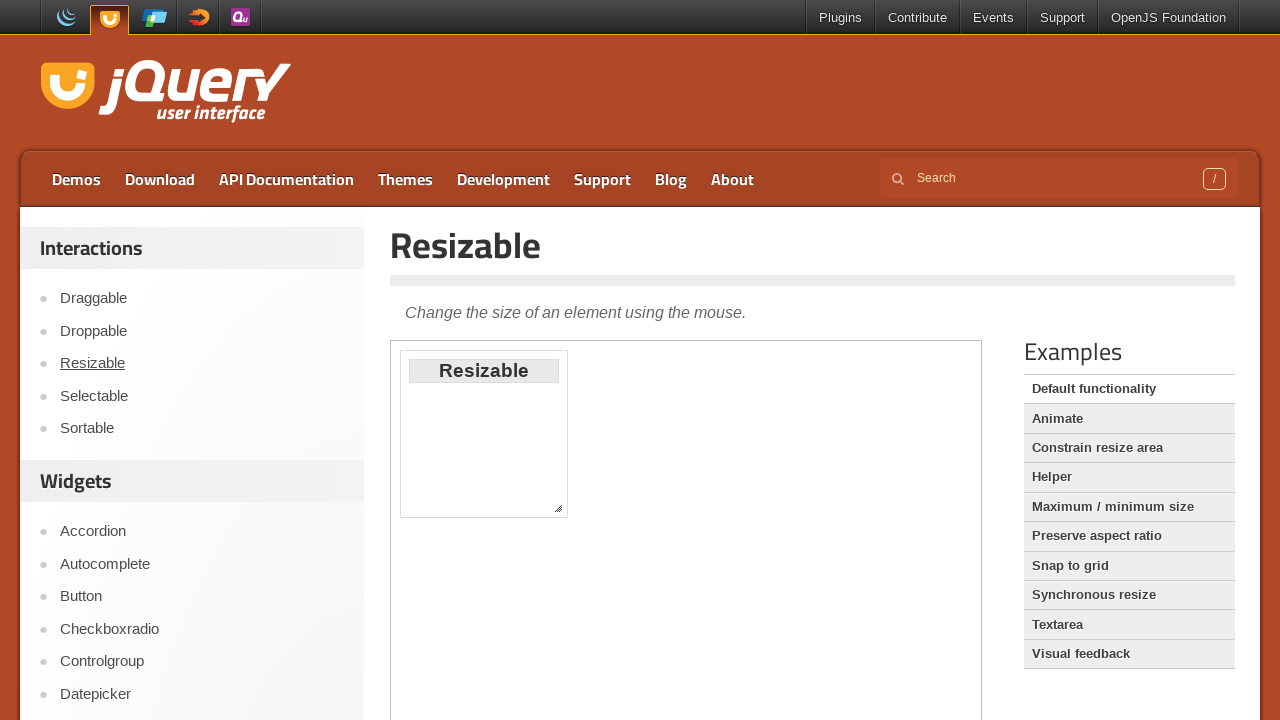

Verified that page header displays 'Resizable' correctly
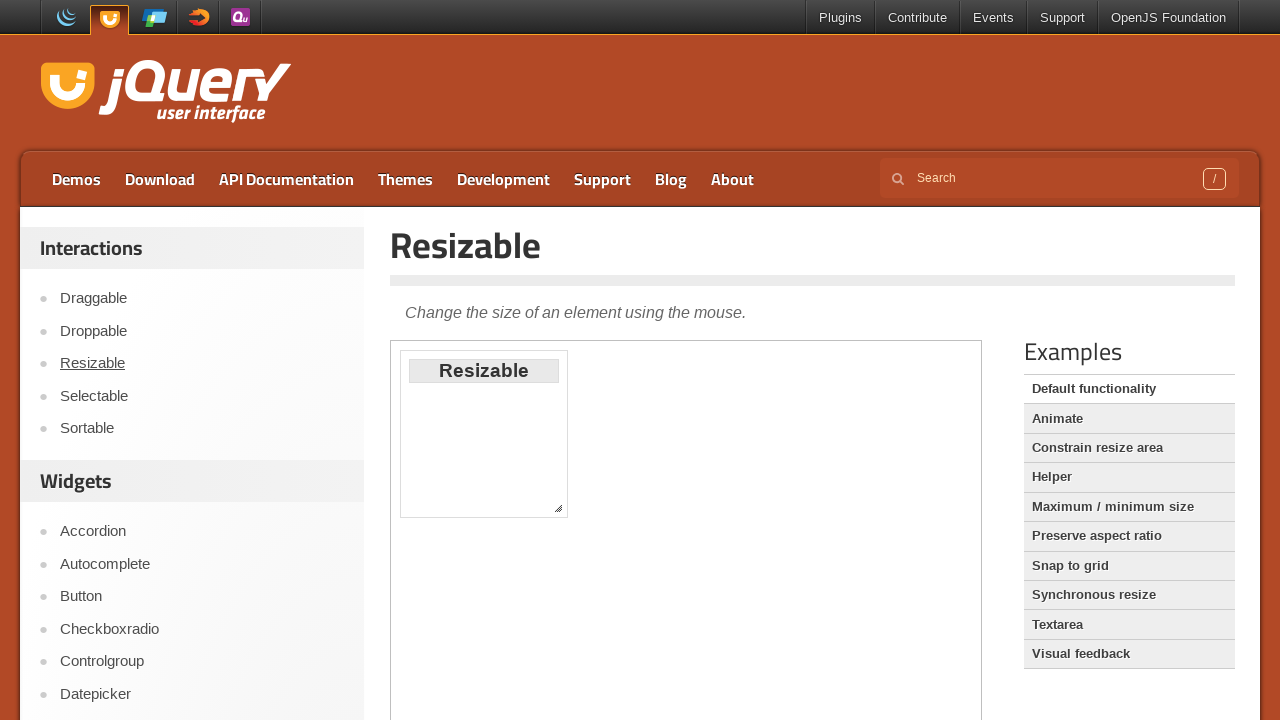

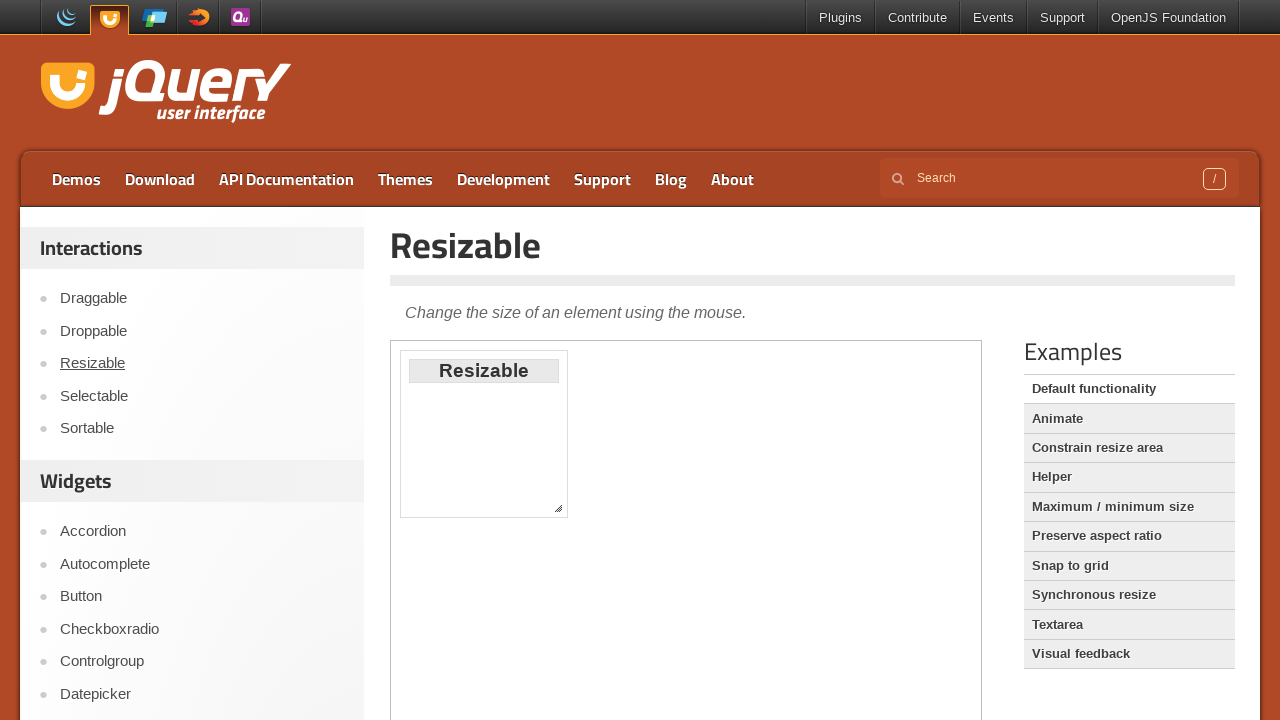